Navigates to a page, finds and clicks a link with a calculated number, then fills out a registration form with personal details and submits it

Starting URL: http://suninjuly.github.io/find_link_text

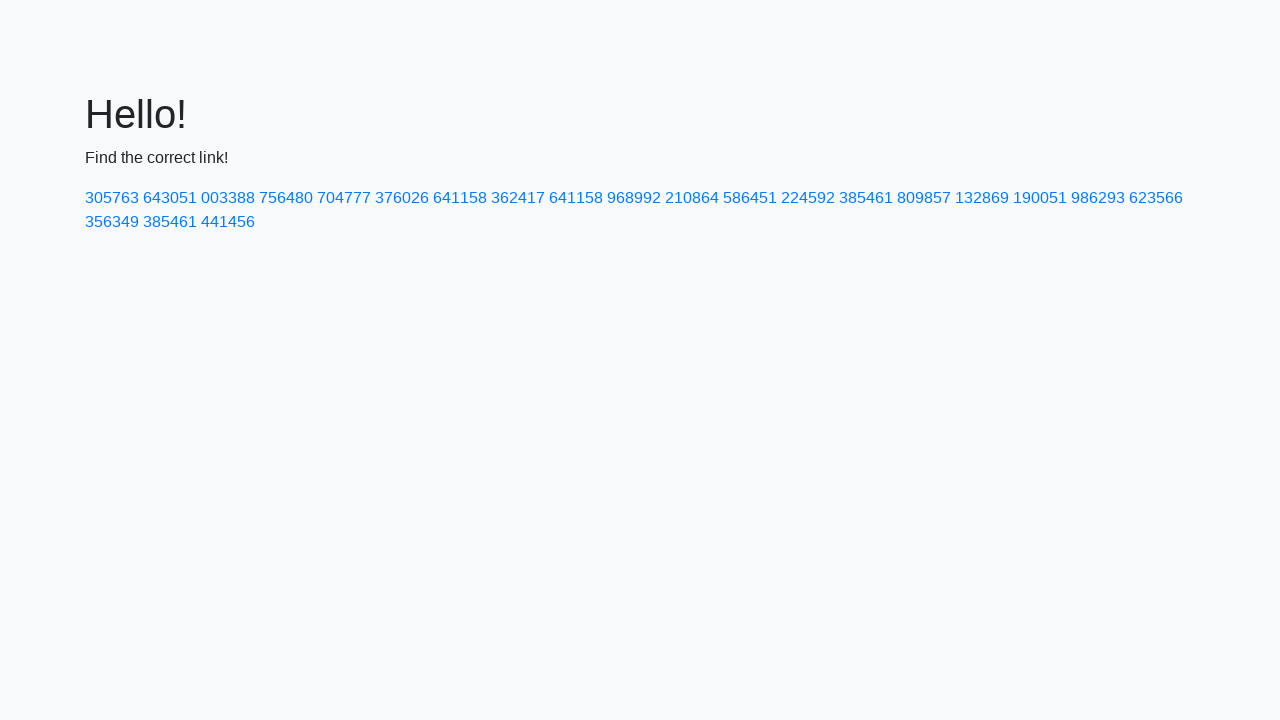

Calculated link number: 224592
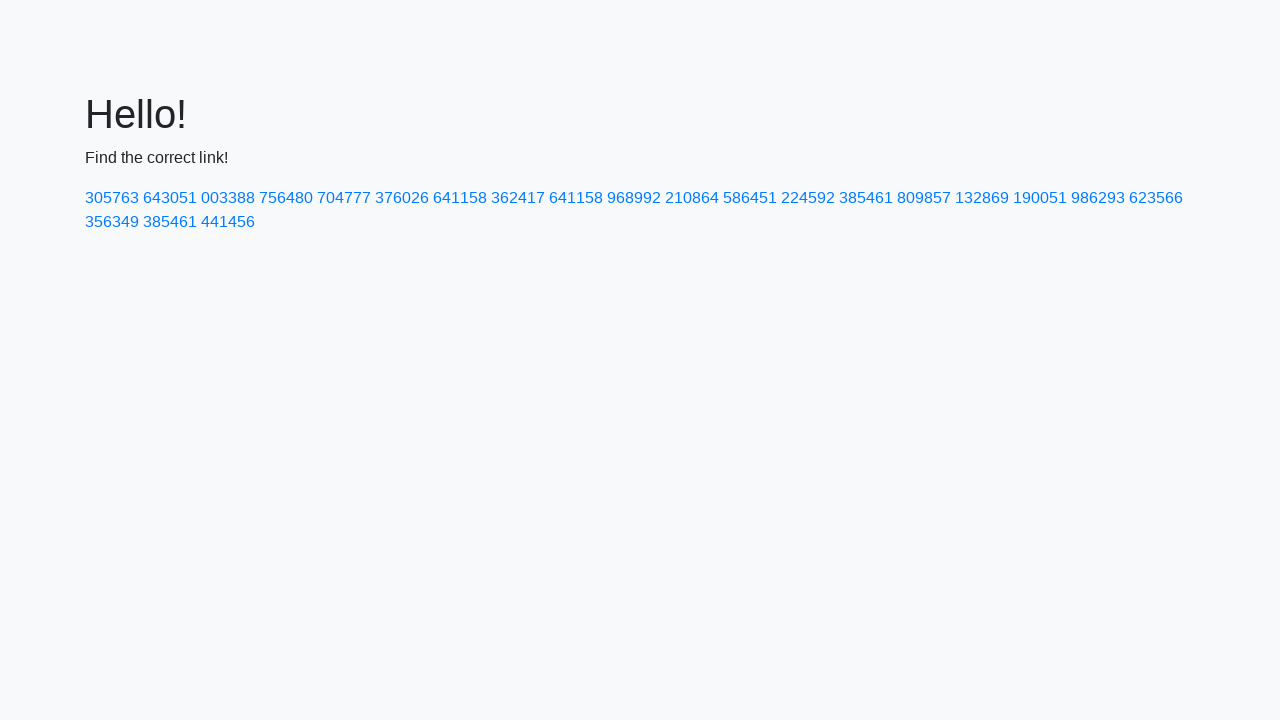

Clicked link with number 224592 at (808, 198) on a:has-text('224592')
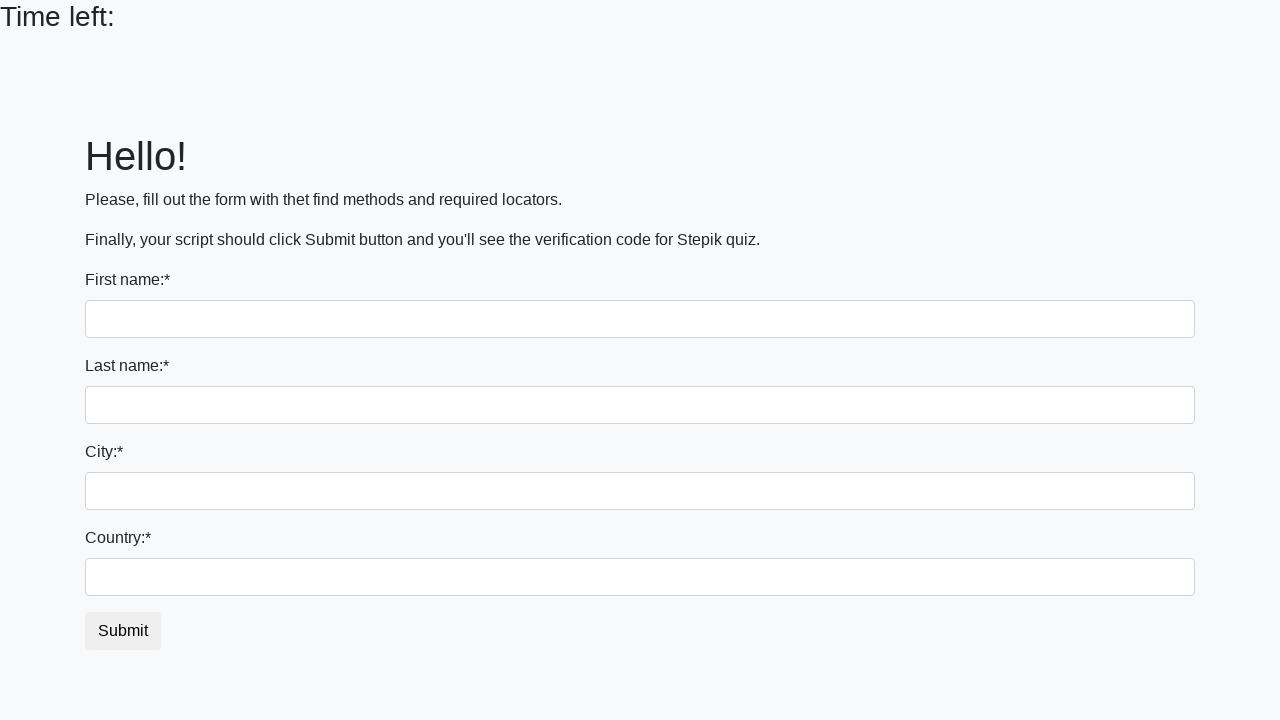

Filled in first name: Ivan on input:first-of-type
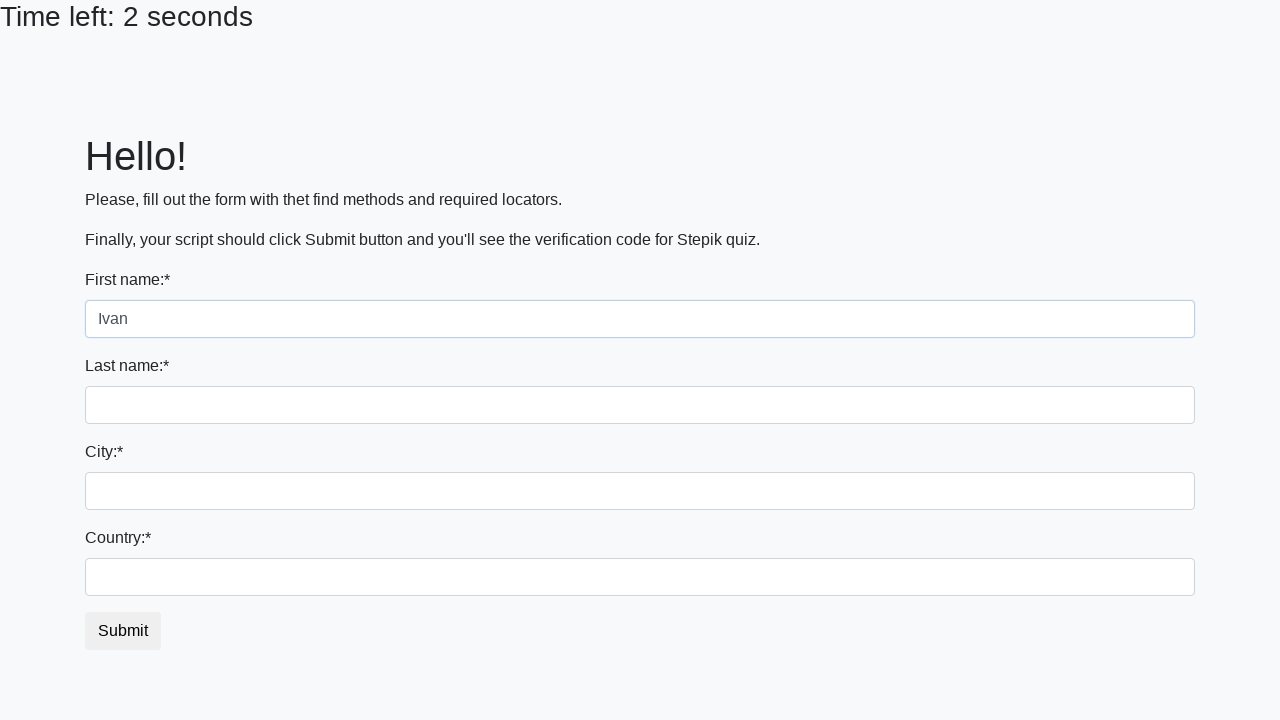

Filled in last name: Petrov on input[name='last_name']
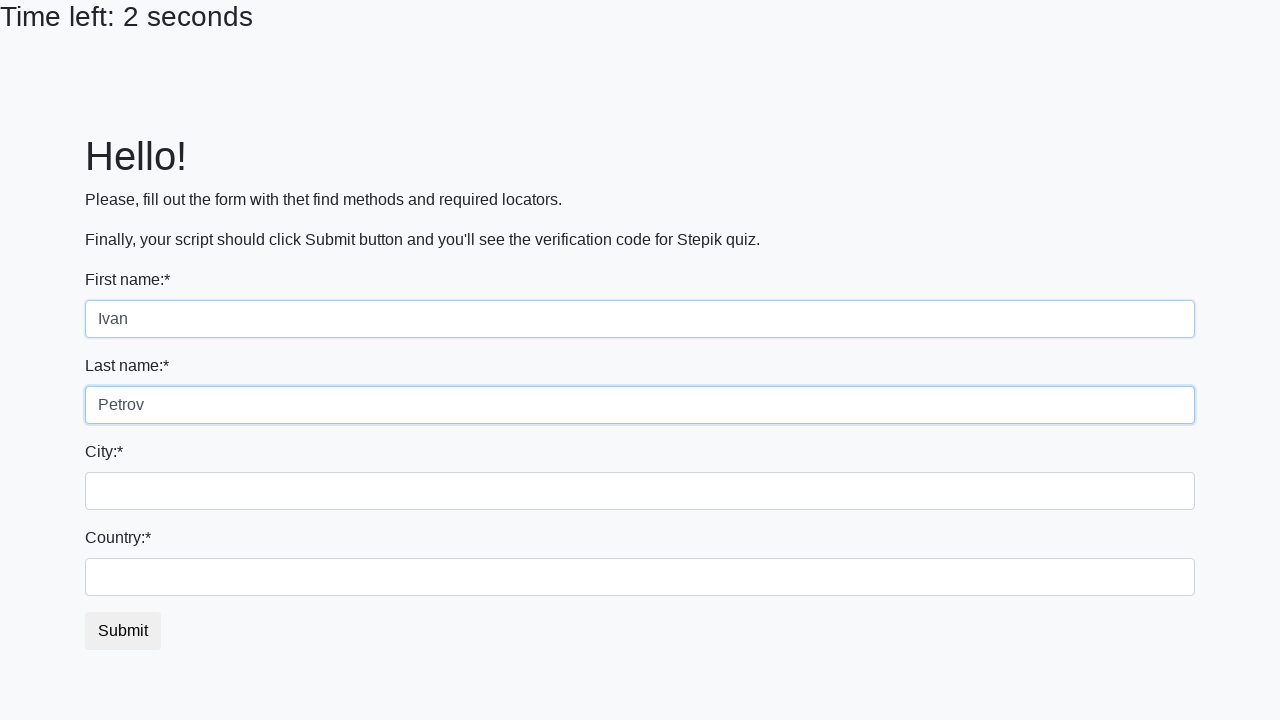

Filled in city: Smolensk on .city
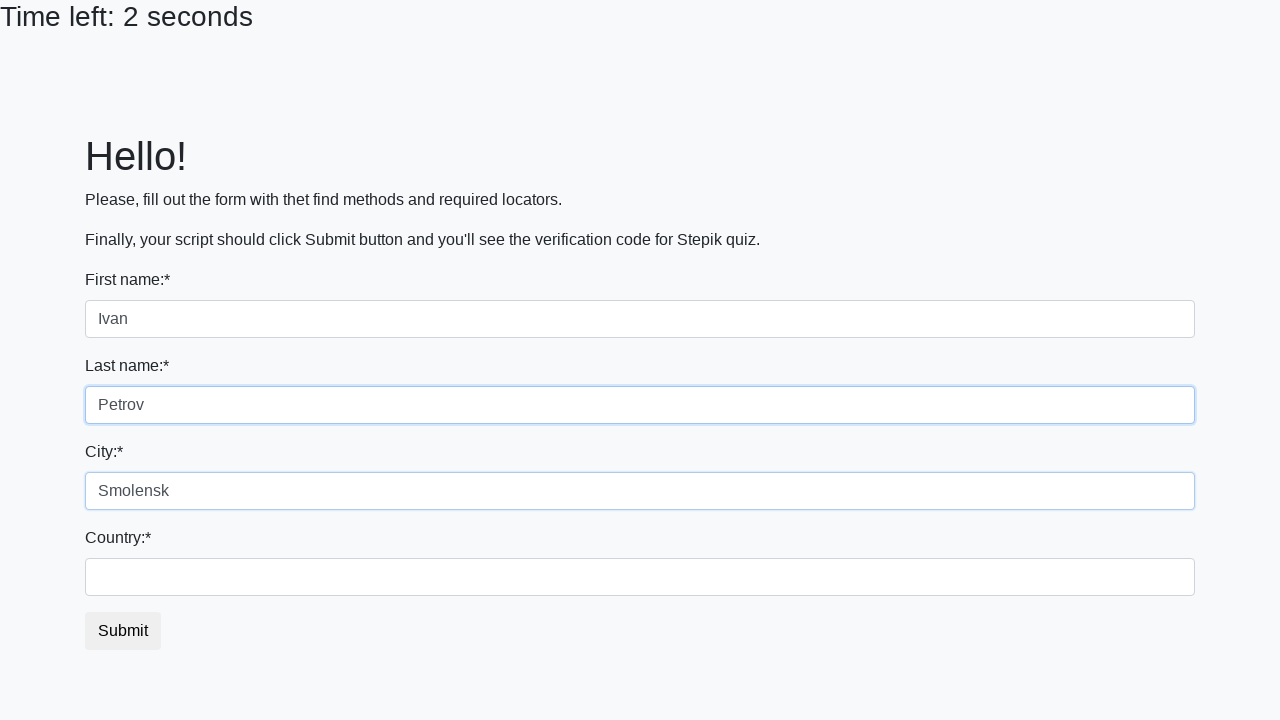

Filled in country: Russia on #country
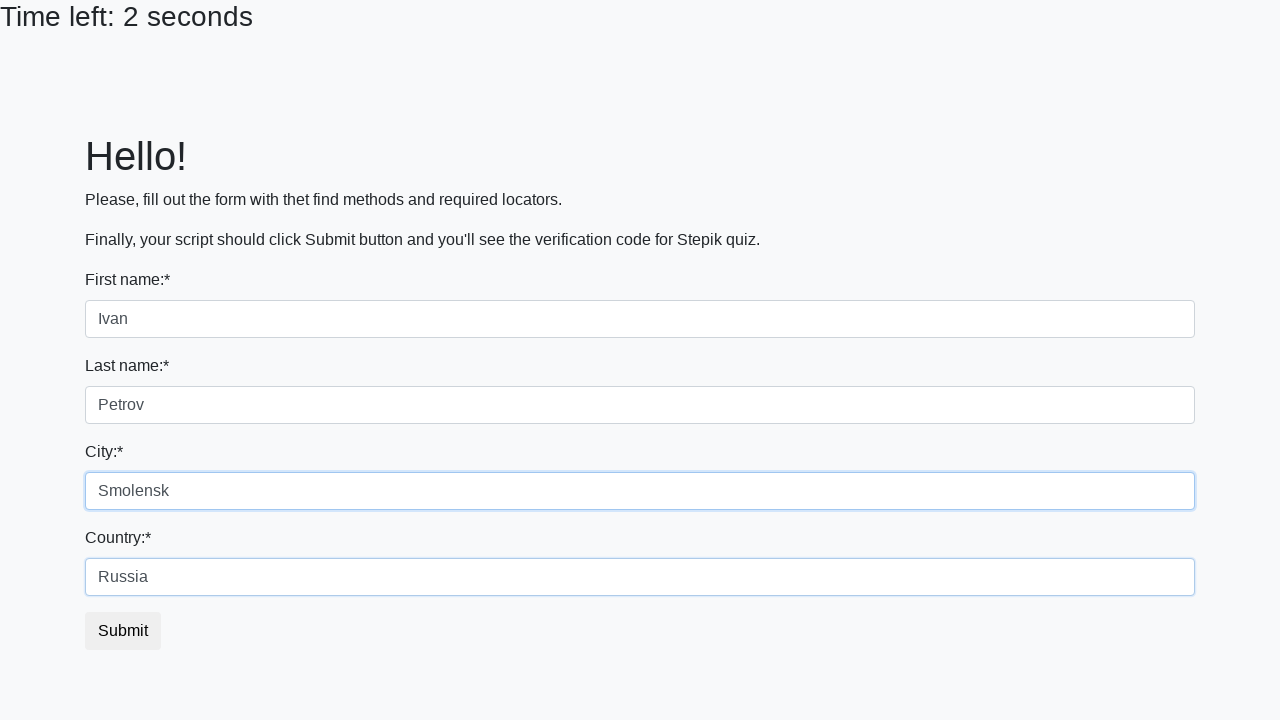

Submitted registration form at (123, 631) on button.btn
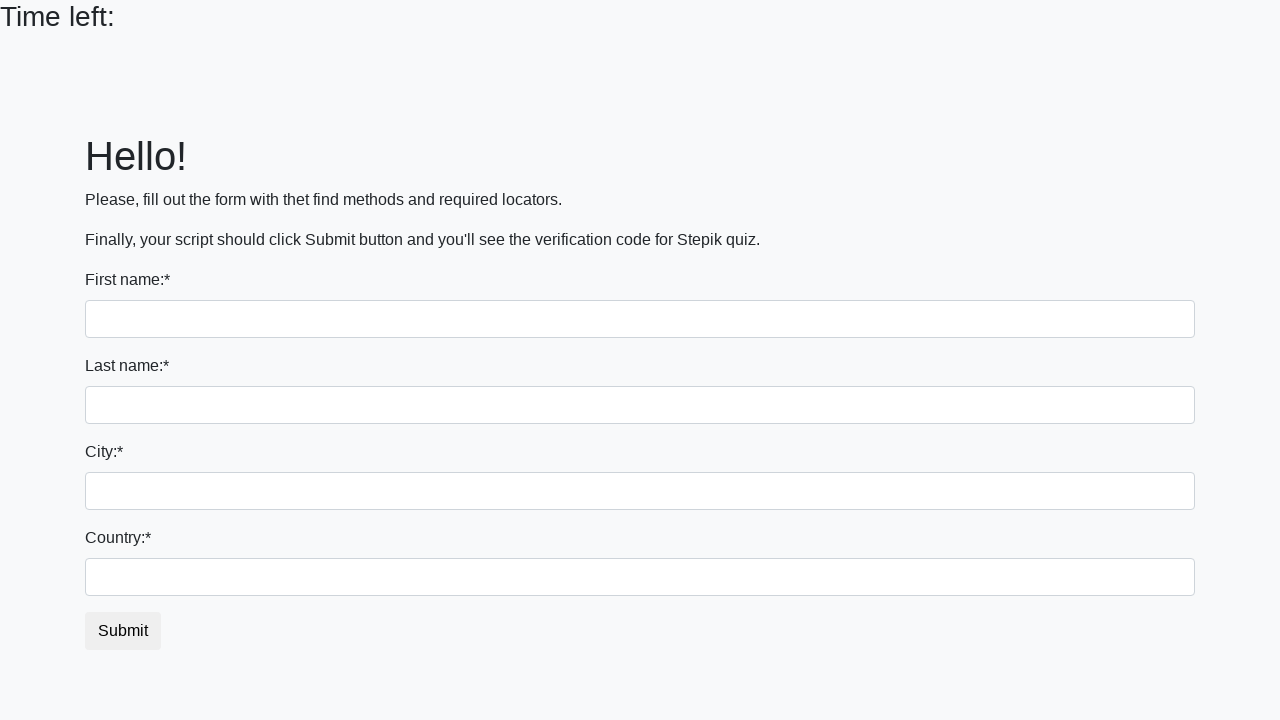

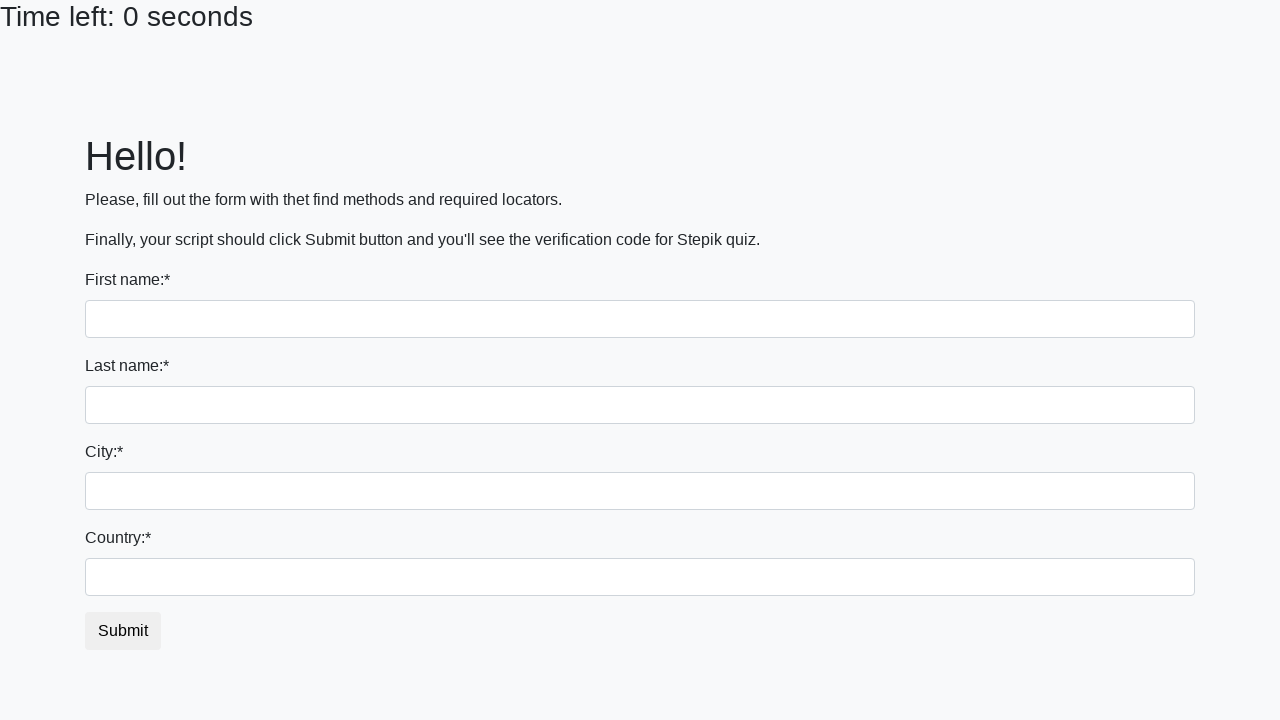